Tests HTML select dropdown functionality on W3Schools by verifying options and selecting a value within an iframe.

Starting URL: https://www.w3schools.com/tags/tryit.asp?filename=tryhtml_select

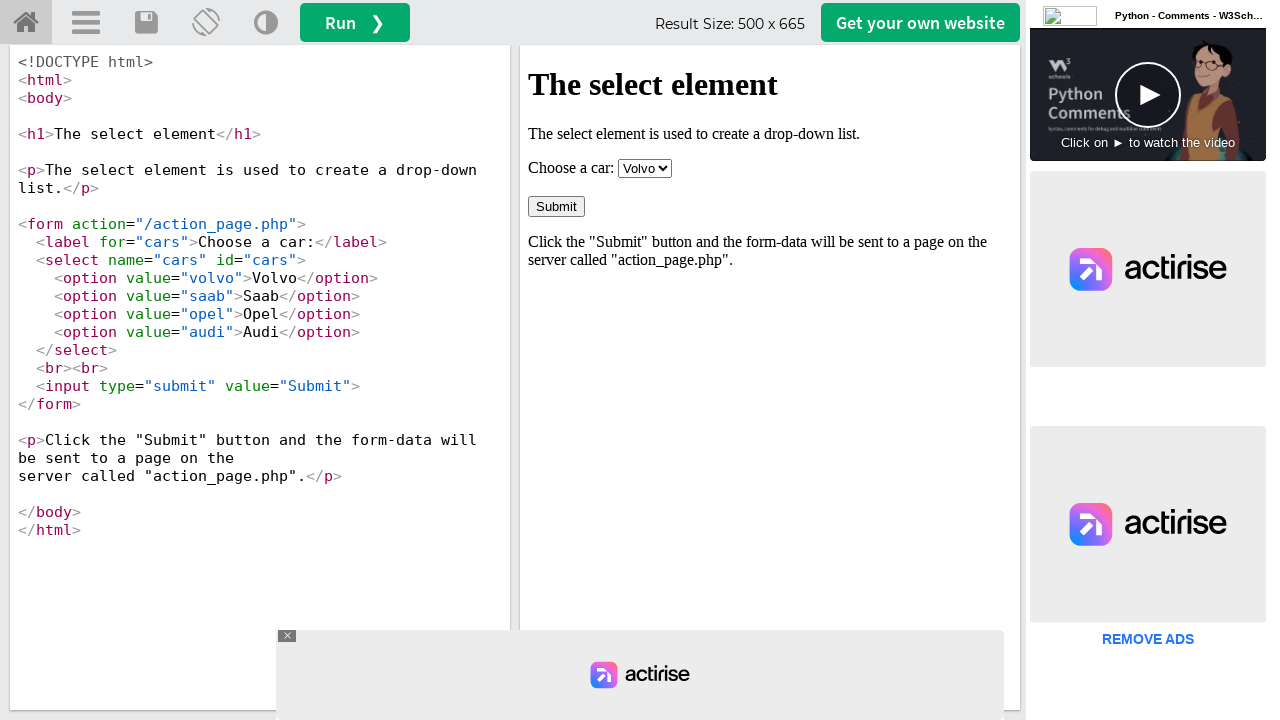

Waited for iframe #iframeResult to be visible
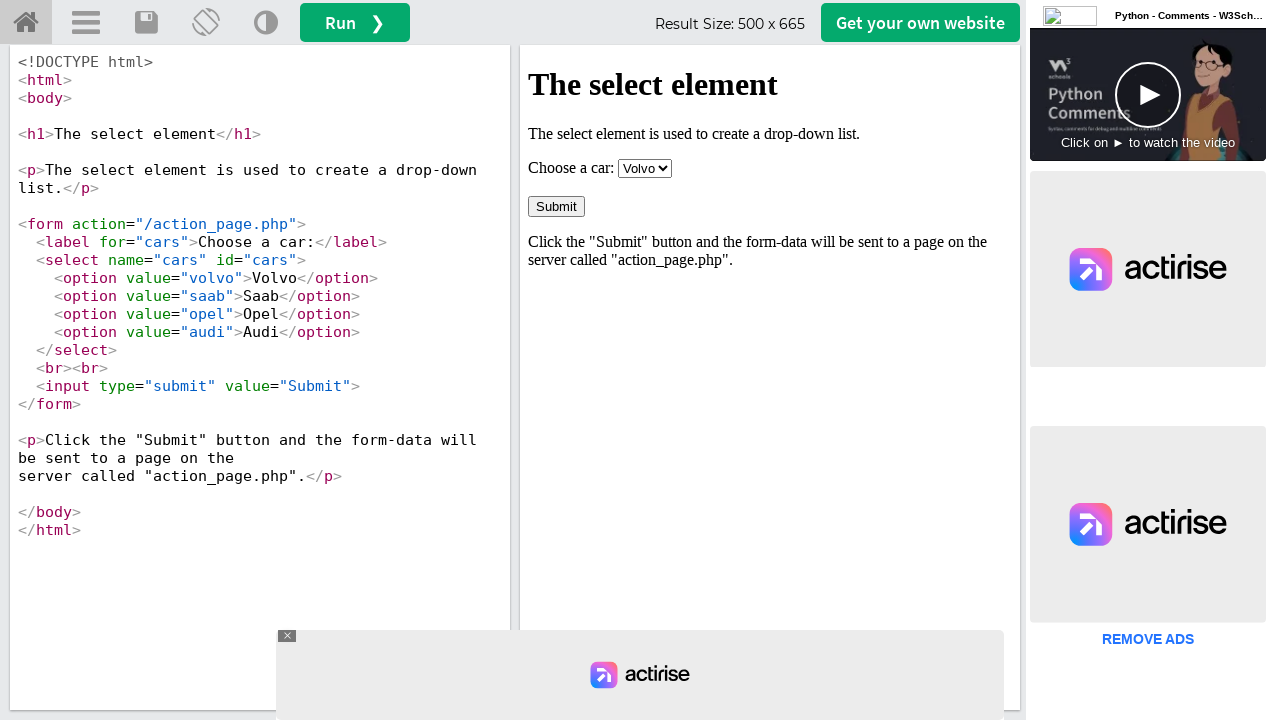

Located iframe #iframeResult
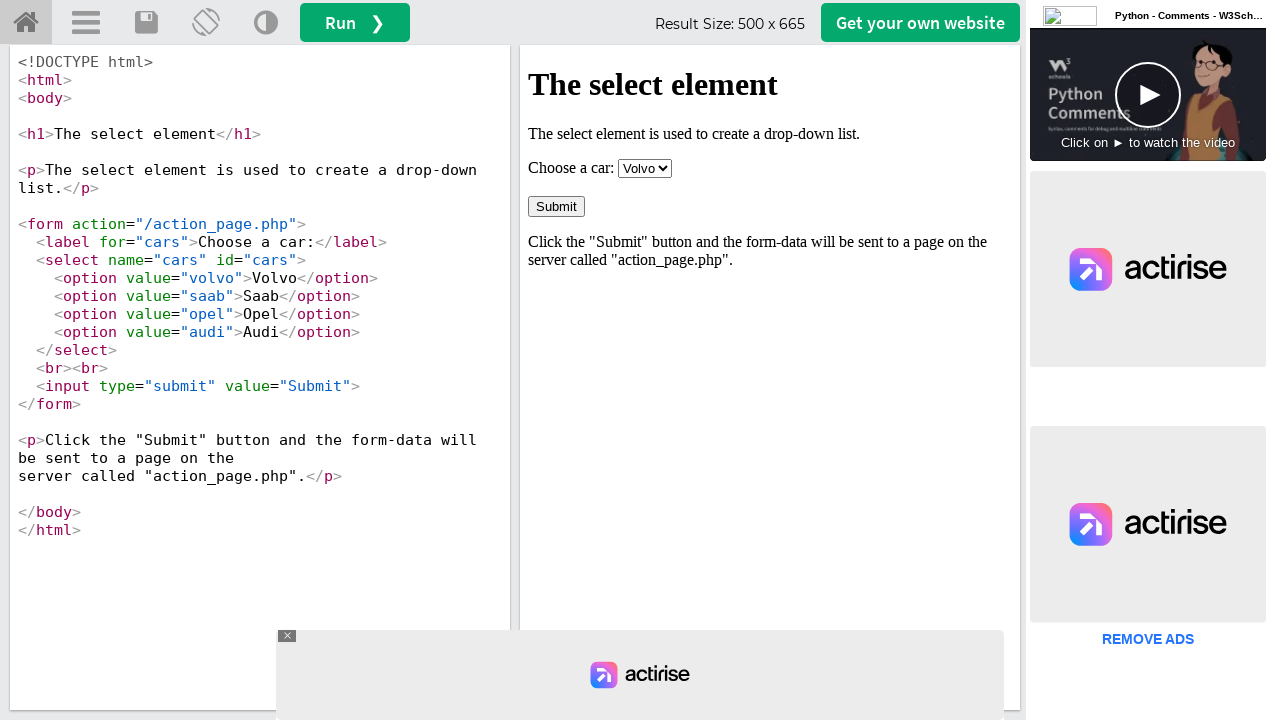

Waited for select element #cars to be visible inside iframe
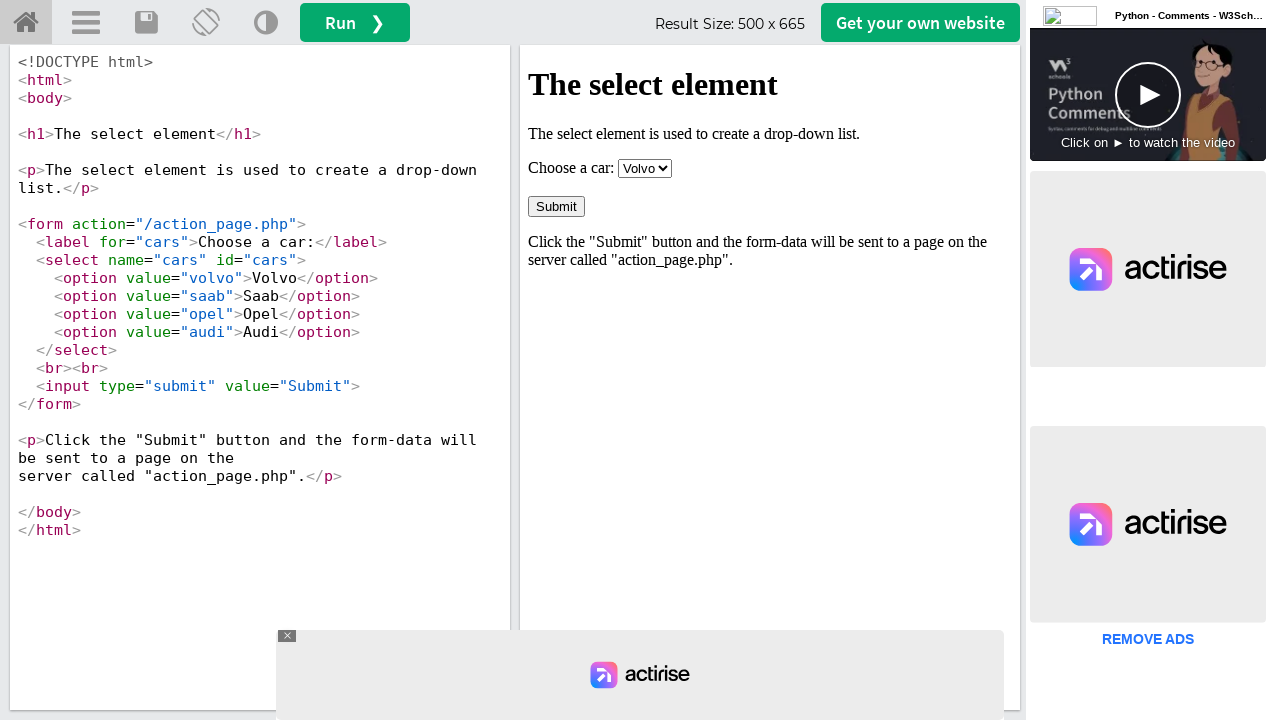

Retrieved all option elements from select #cars
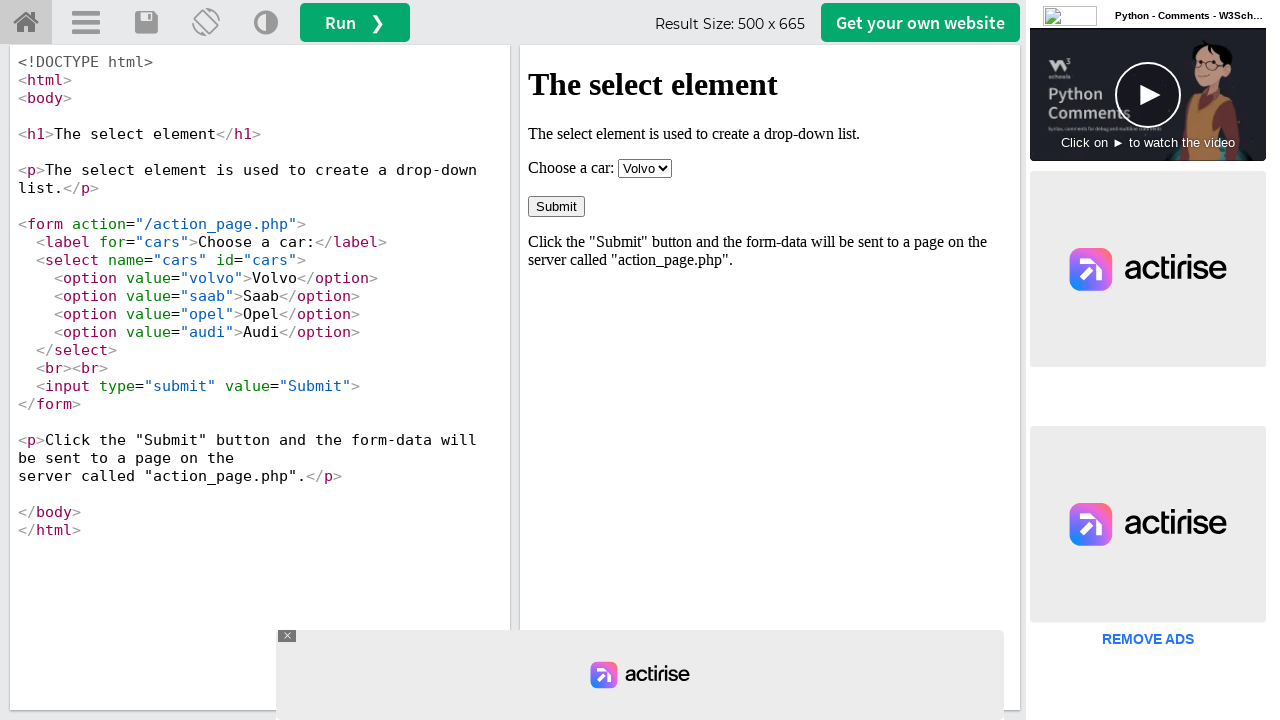

Verified that select #cars has exactly 4 options
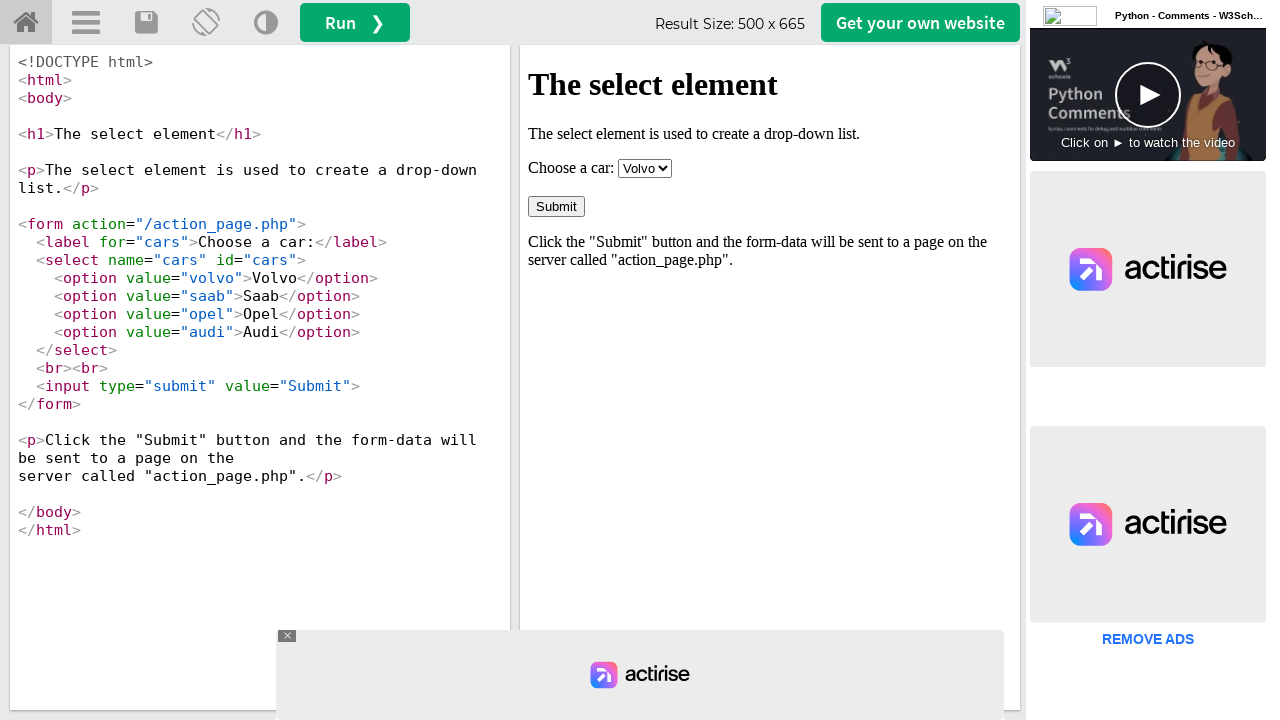

Verified first option text is 'Volvo'
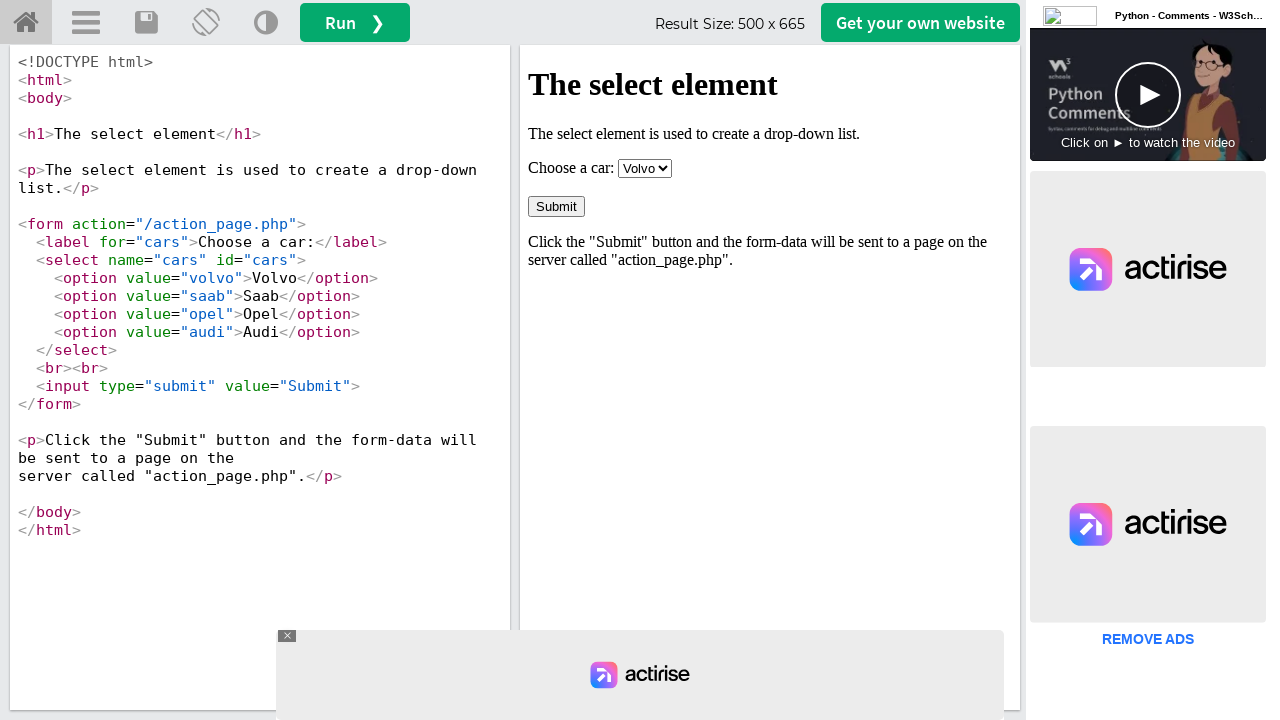

Verified second option text is 'Saab'
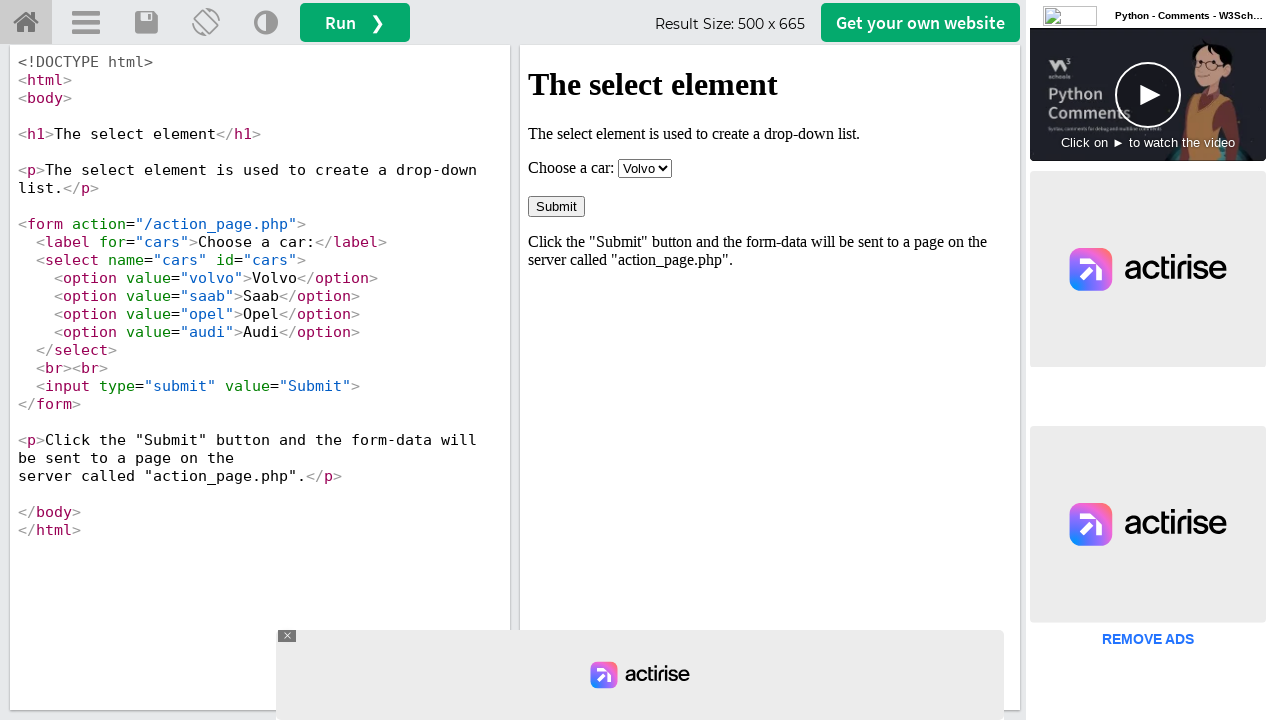

Verified third option text is 'Opel'
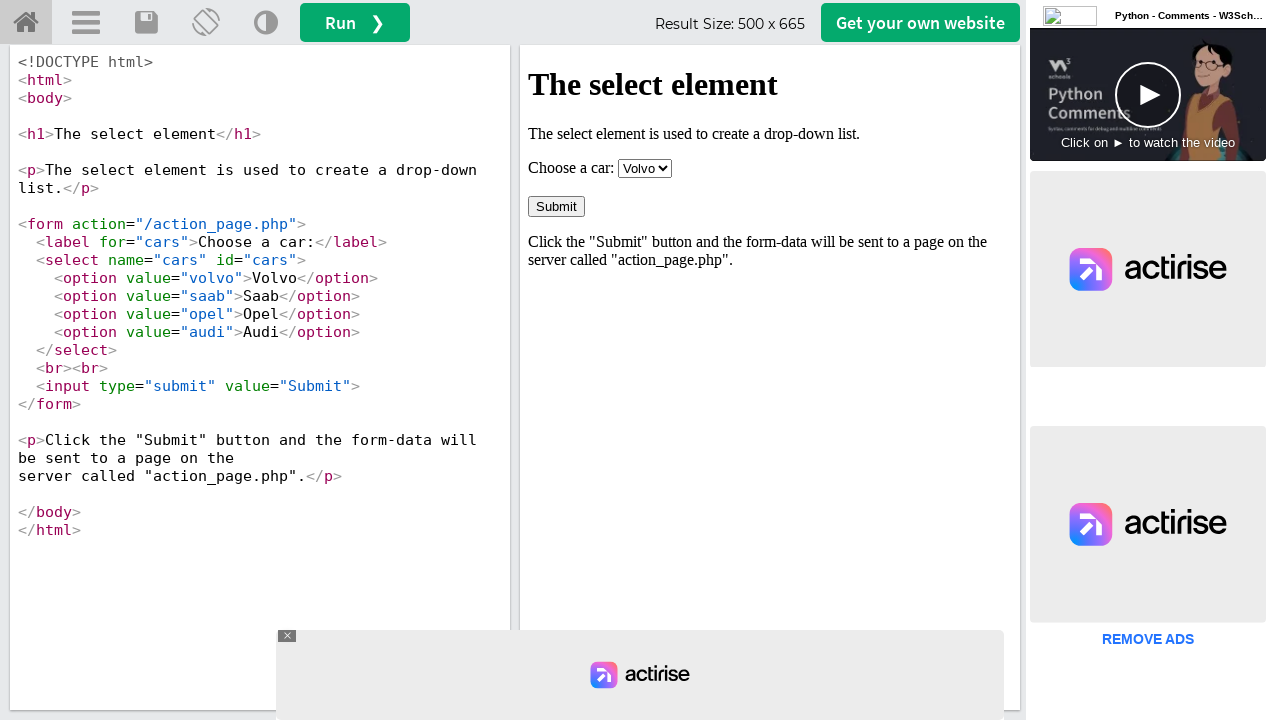

Verified fourth option text is 'Audi'
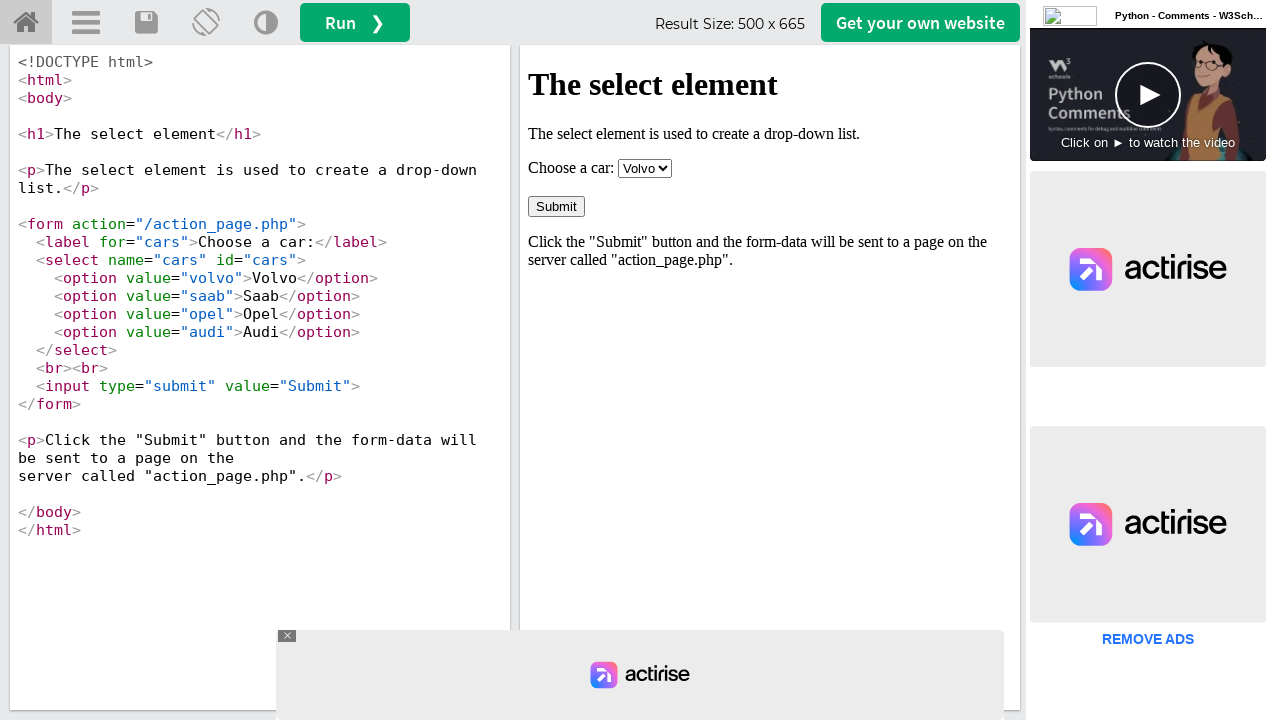

Selected option at index 3 (Audi) from select #cars on #iframeResult >> internal:control=enter-frame >> #cars
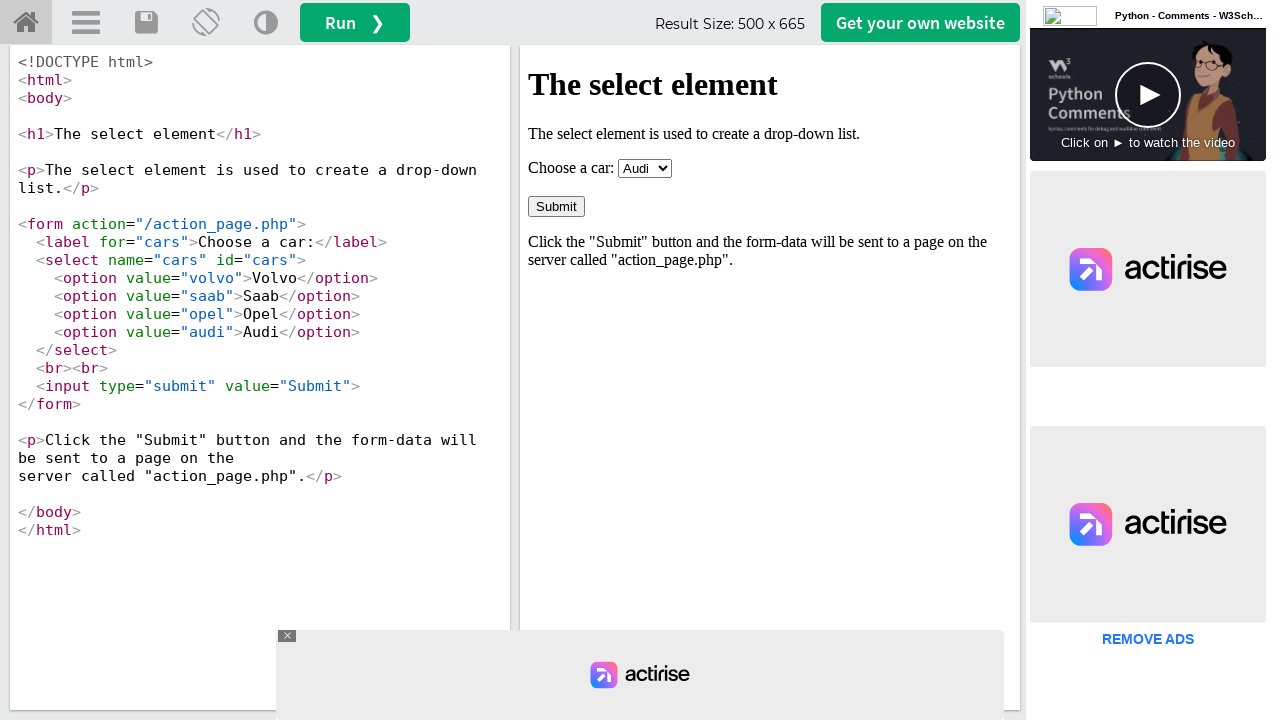

Retrieved the selected value from select #cars
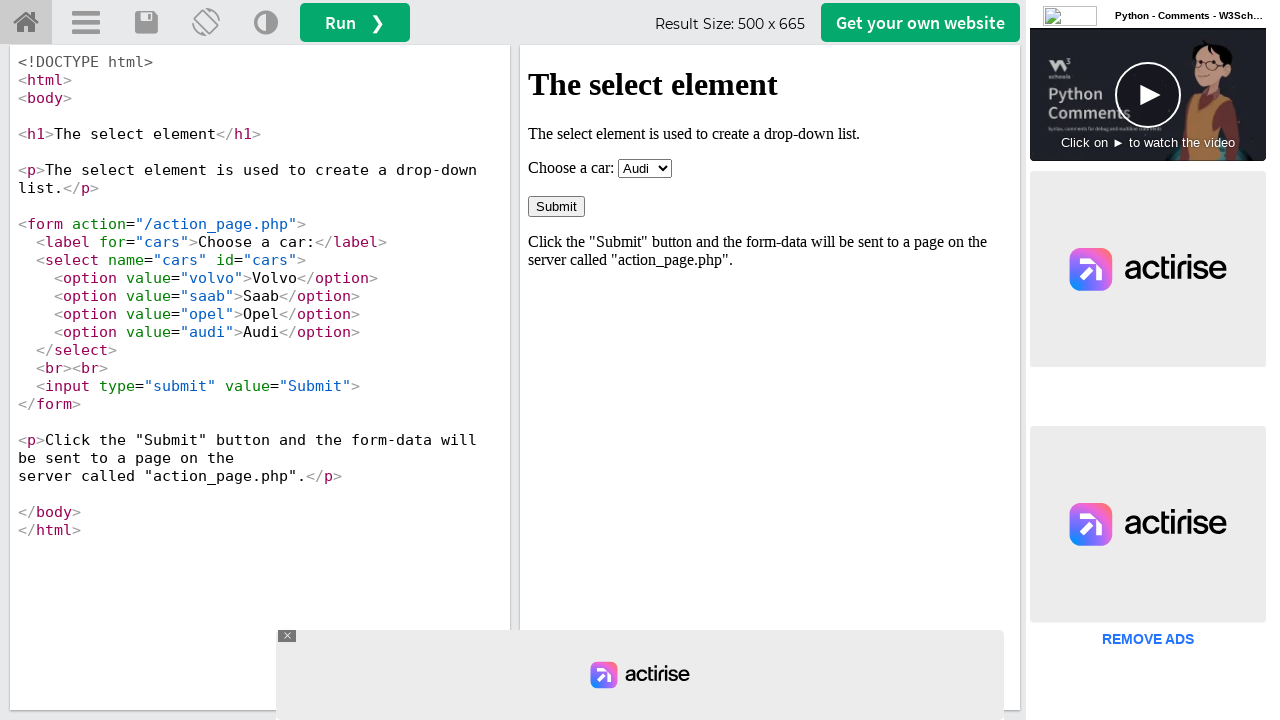

Verified that selected value is 'audi'
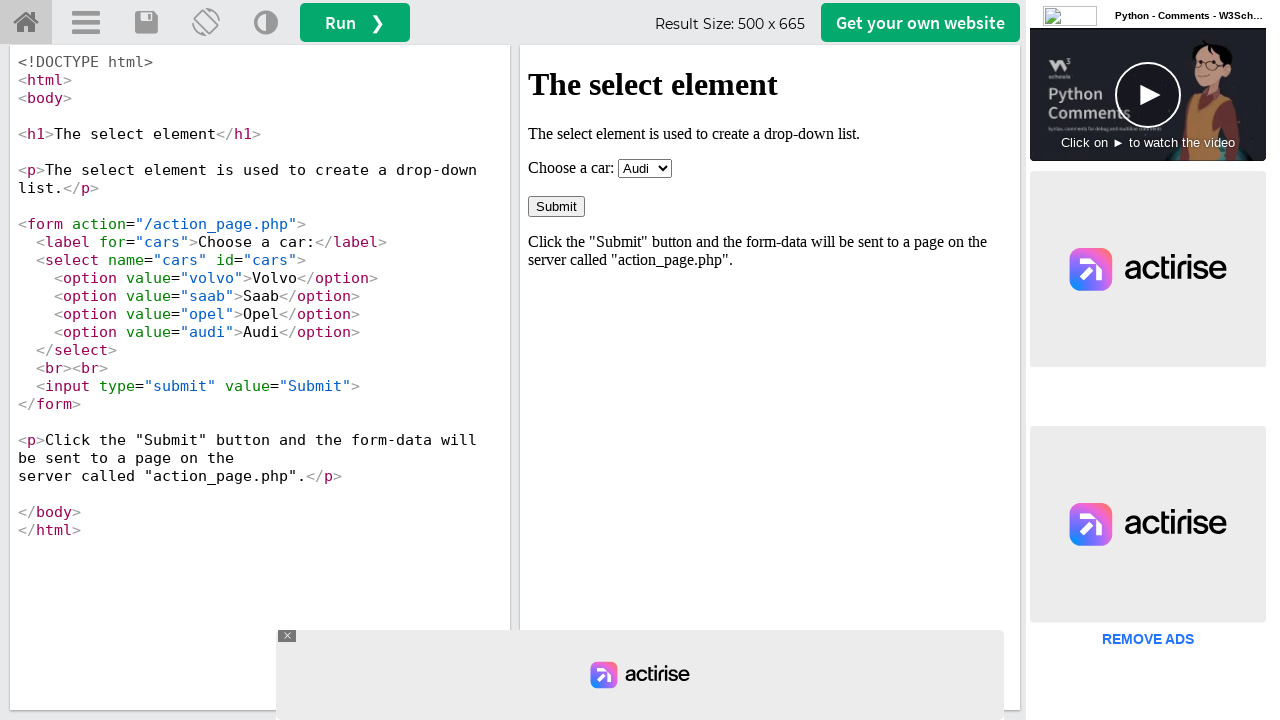

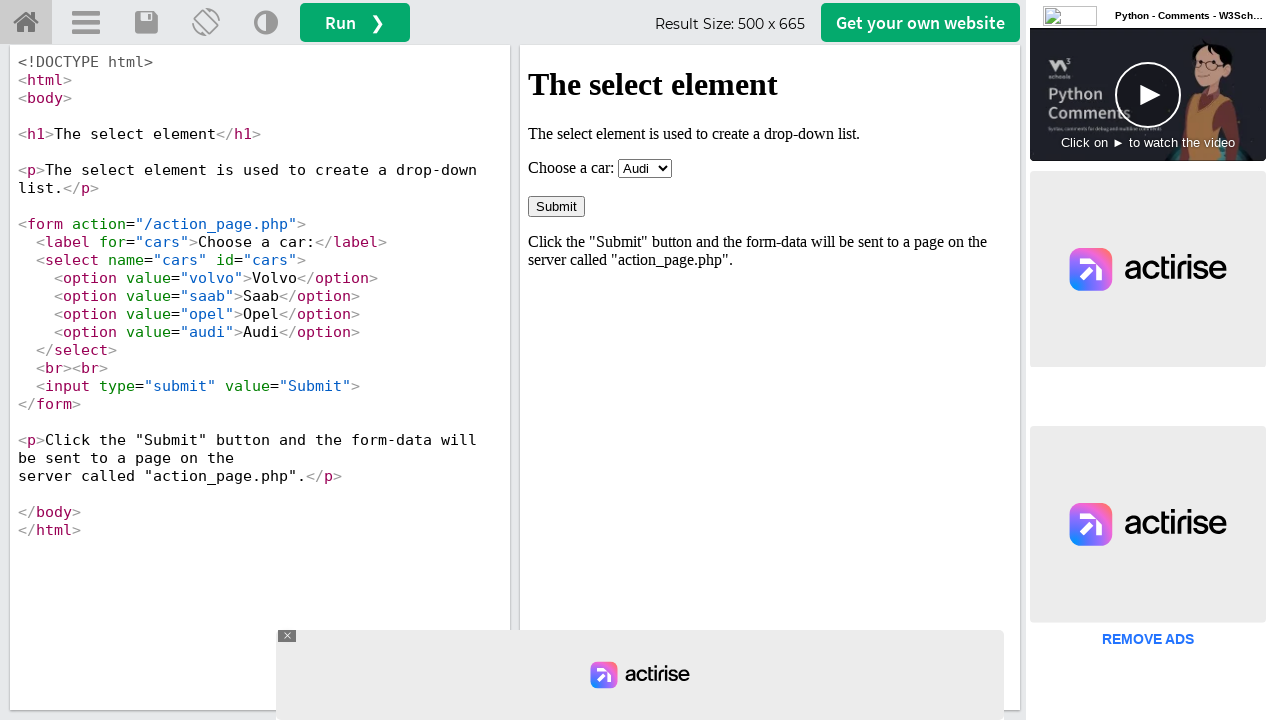